Solves a math captcha by reading a value, calculating a mathematical expression, filling the answer, checking a checkbox, selecting a radio button, and submitting the form

Starting URL: http://suninjuly.github.io/math.html

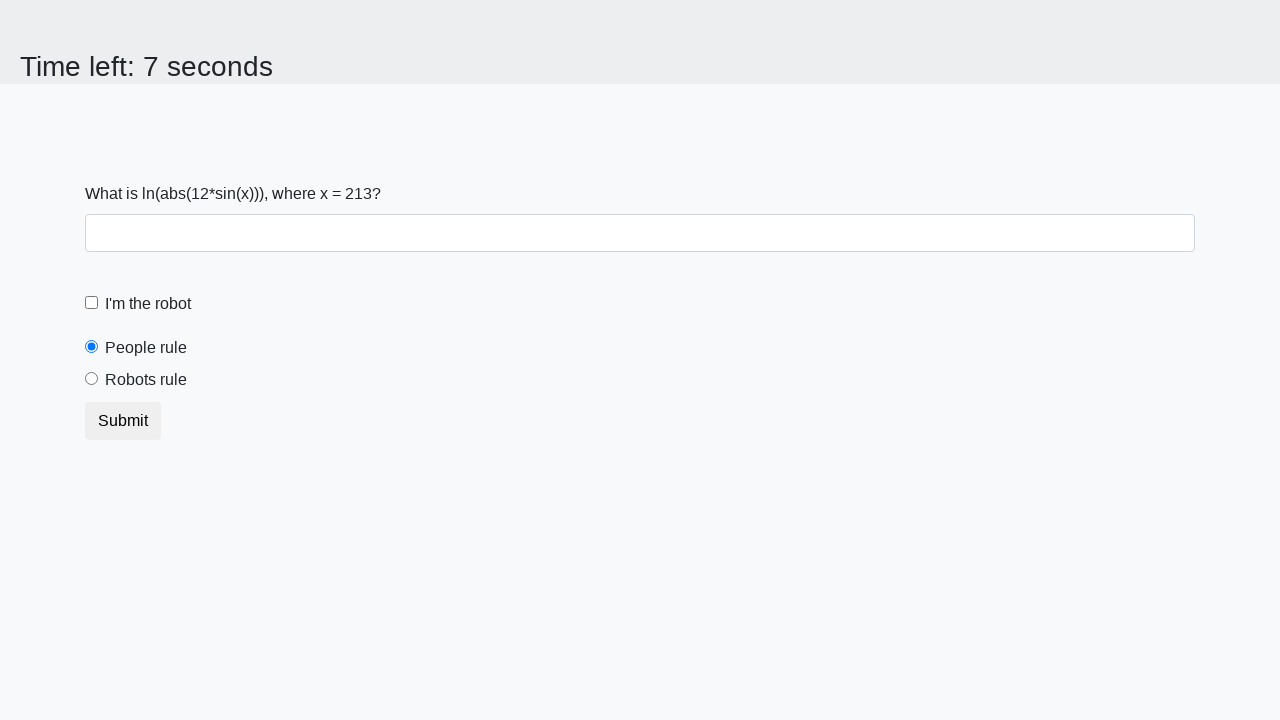

Located the input value element
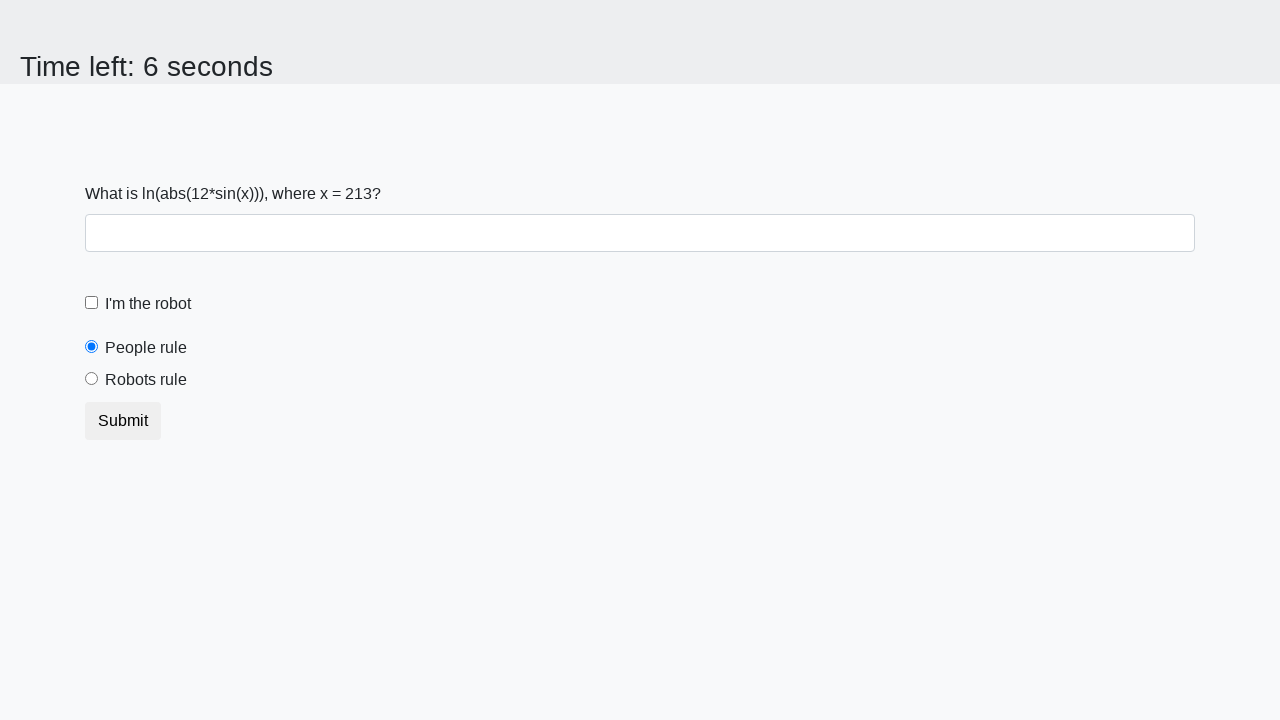

Extracted input value: 213
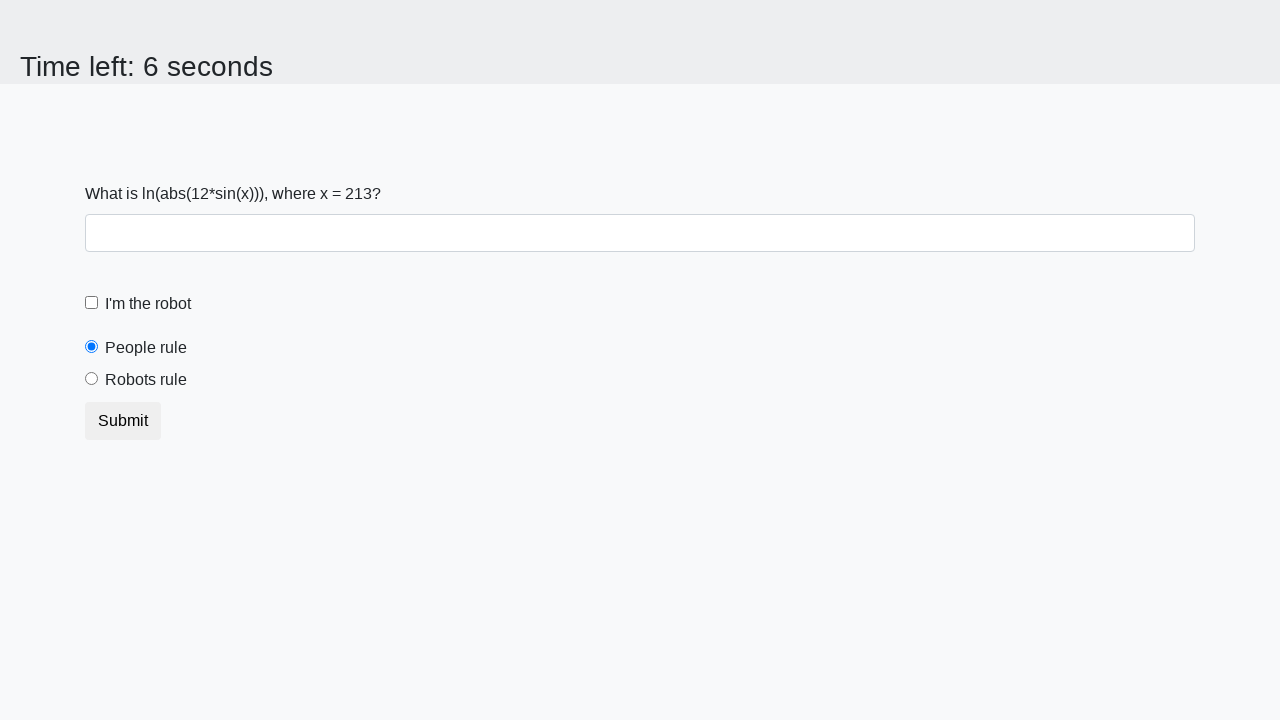

Calculated mathematical expression result: 1.9534881402475652
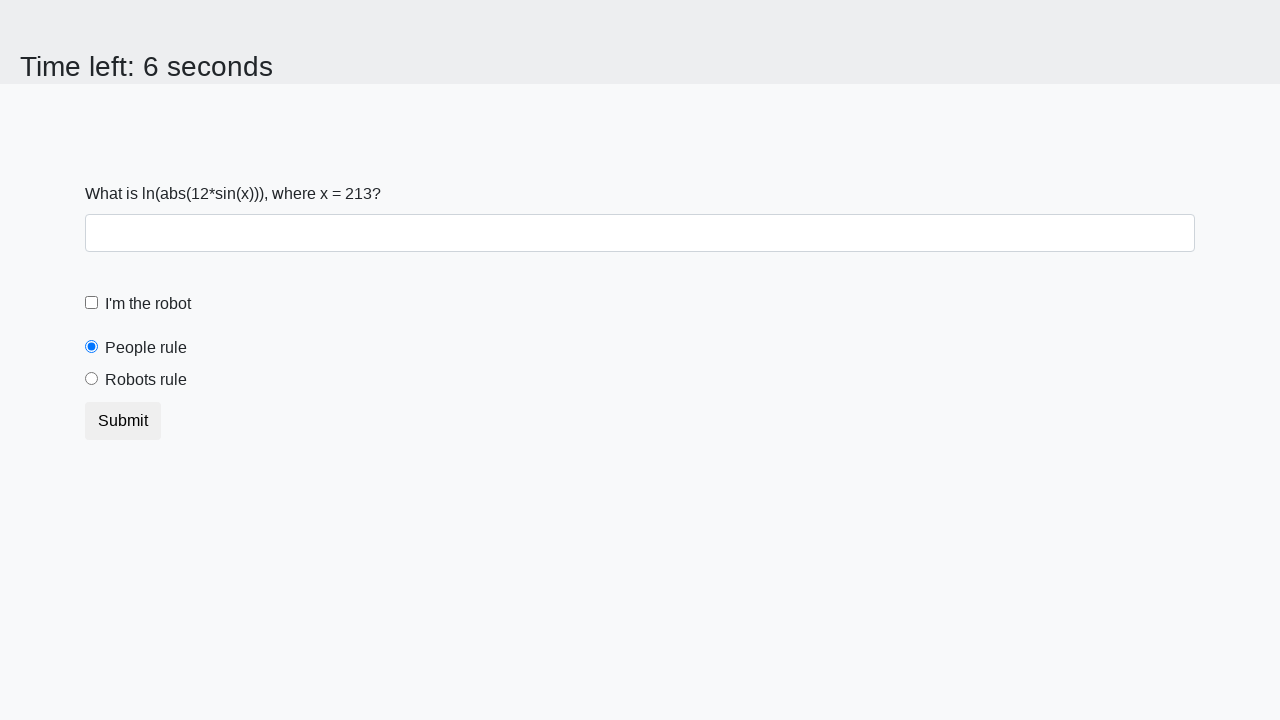

Filled answer field with calculated value on #answer
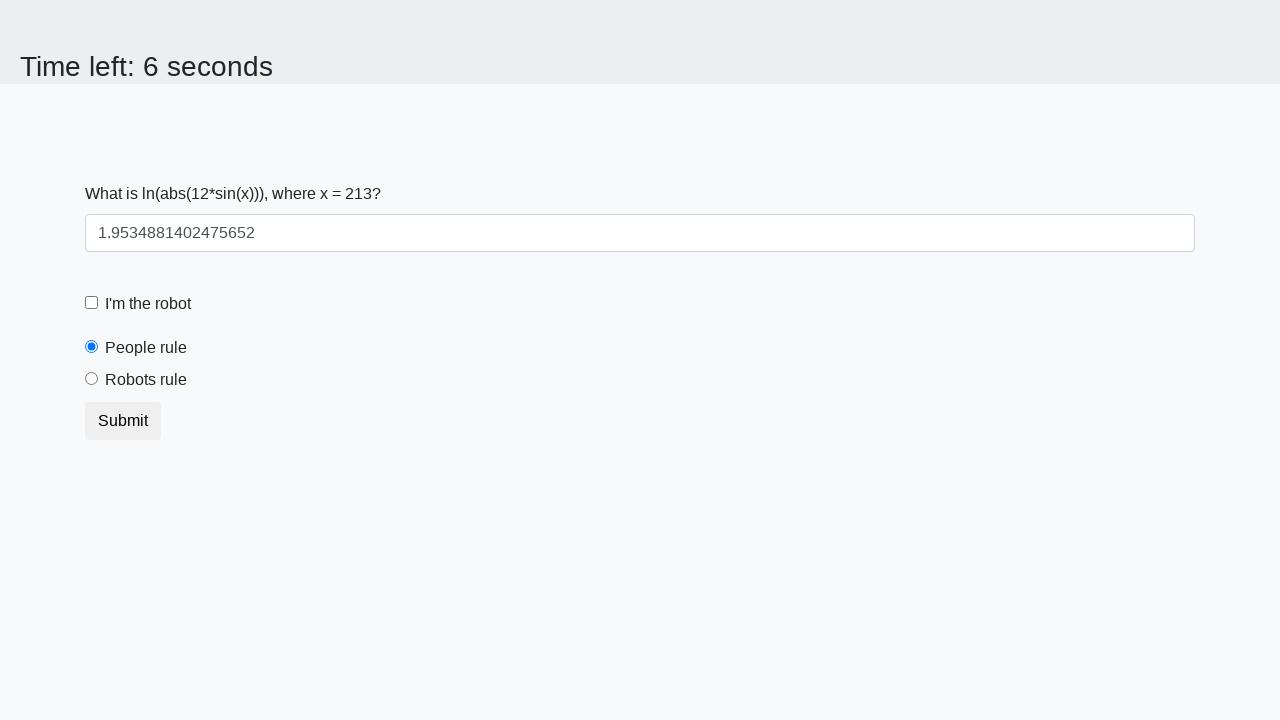

Checked the robot checkbox at (92, 303) on #robotCheckbox
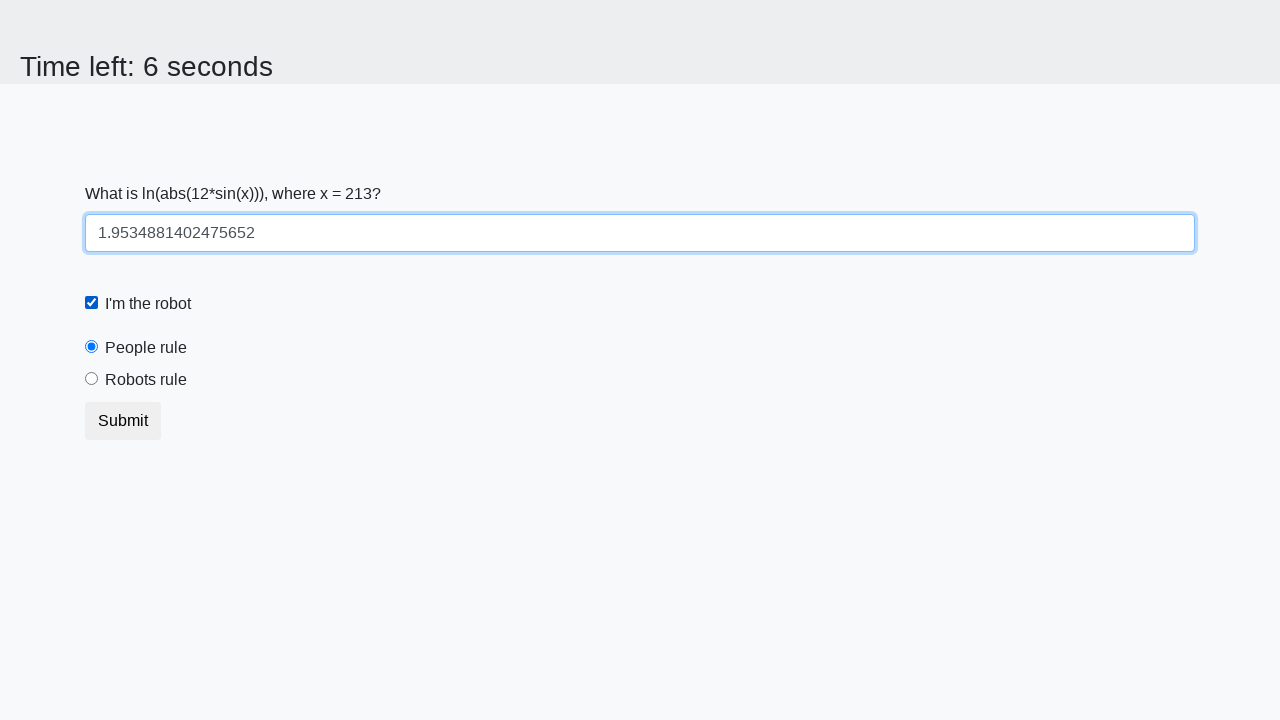

Selected the 'robots rule' radio button at (146, 380) on [for='robotsRule']
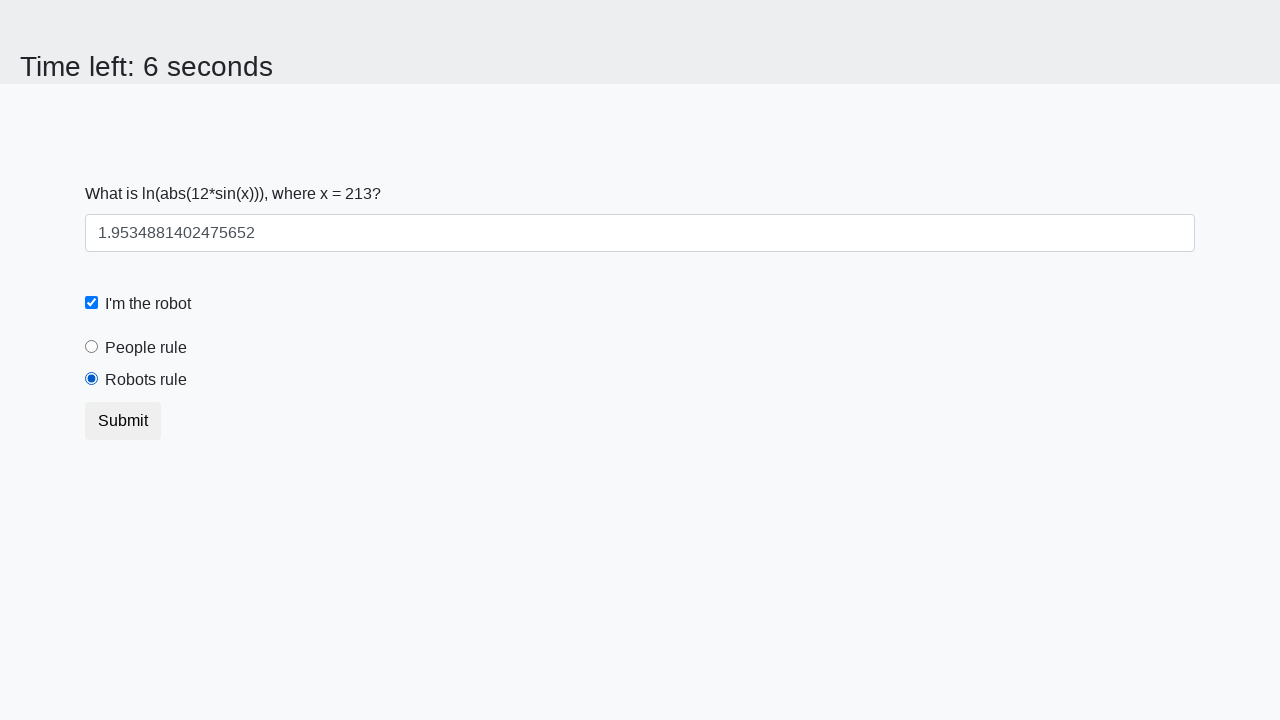

Clicked submit button to submit the form at (123, 421) on button.btn
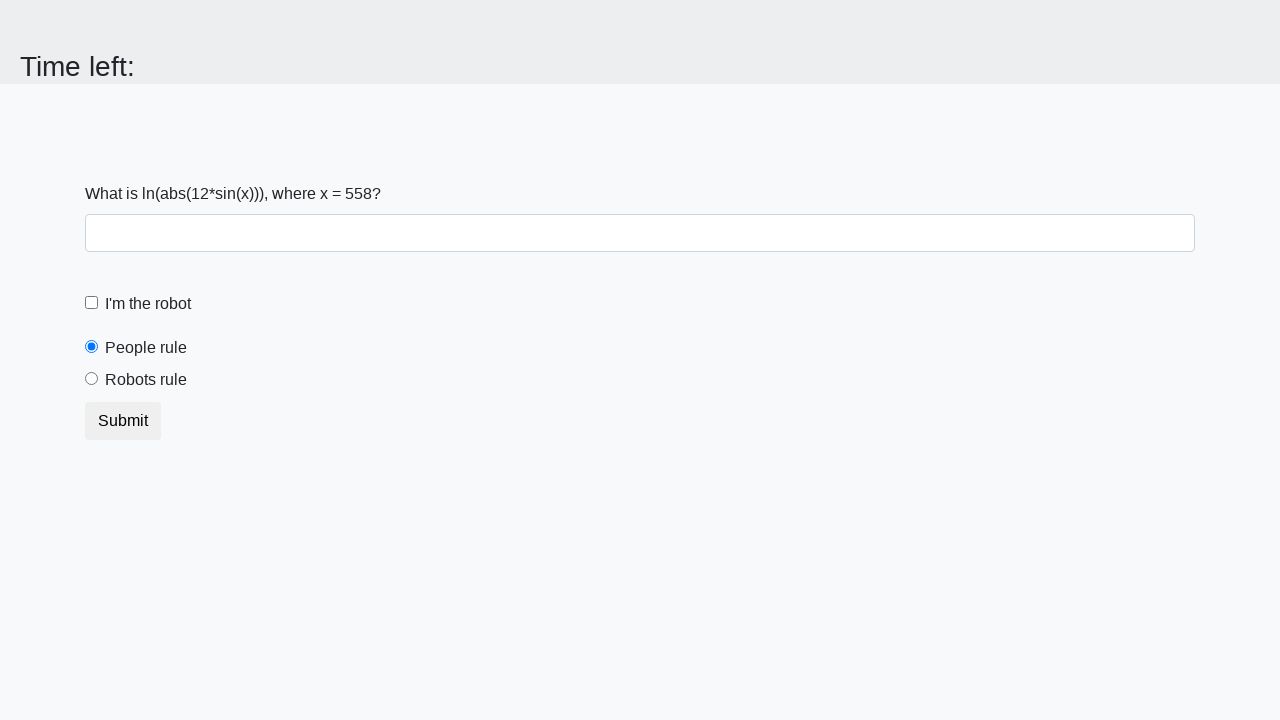

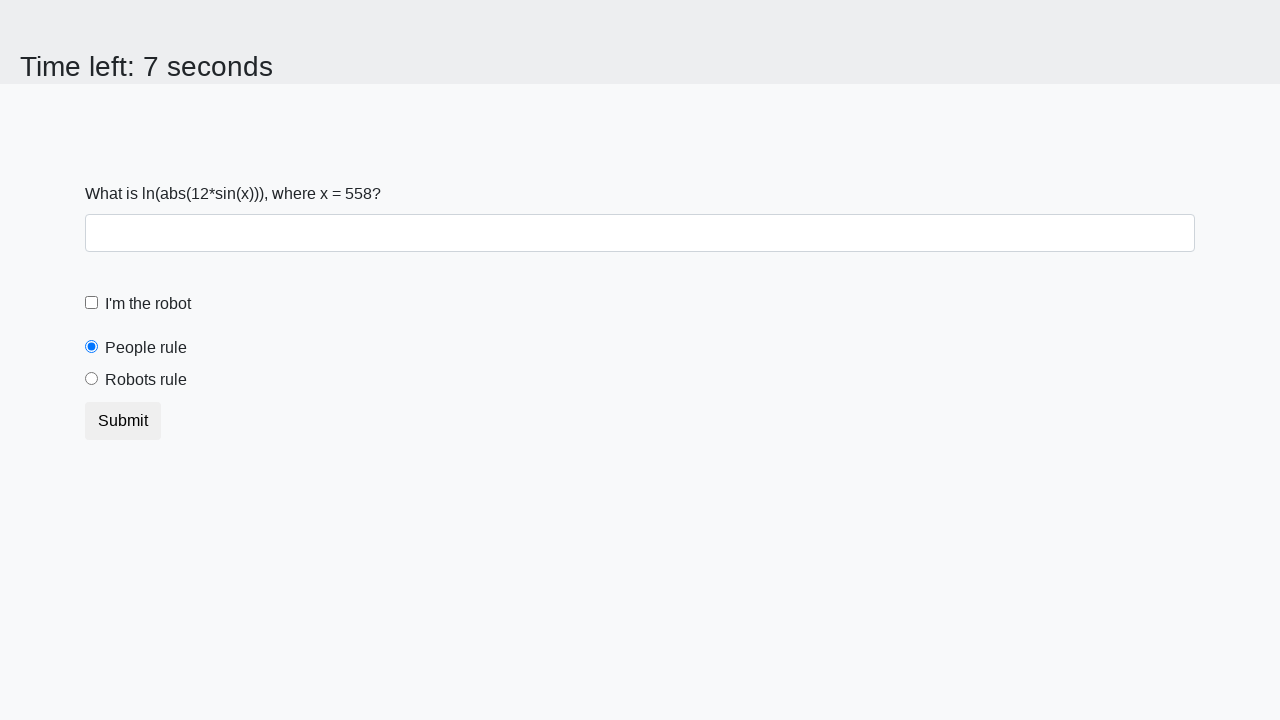